Tests opening a new browser tab by clicking the "New Tab" button and verifying the sample page text appears in the new tab

Starting URL: https://demoqa.com/browser-windows

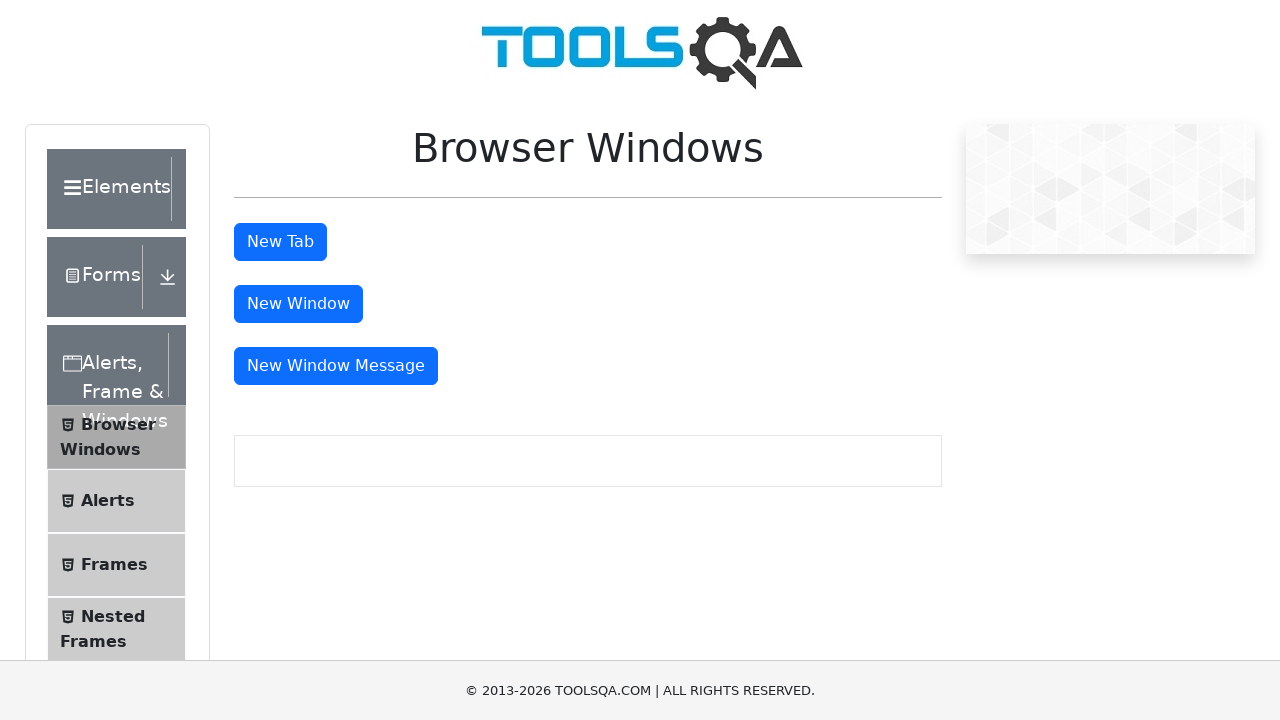

Clicked the 'New Tab' button at (280, 242) on #tabButton
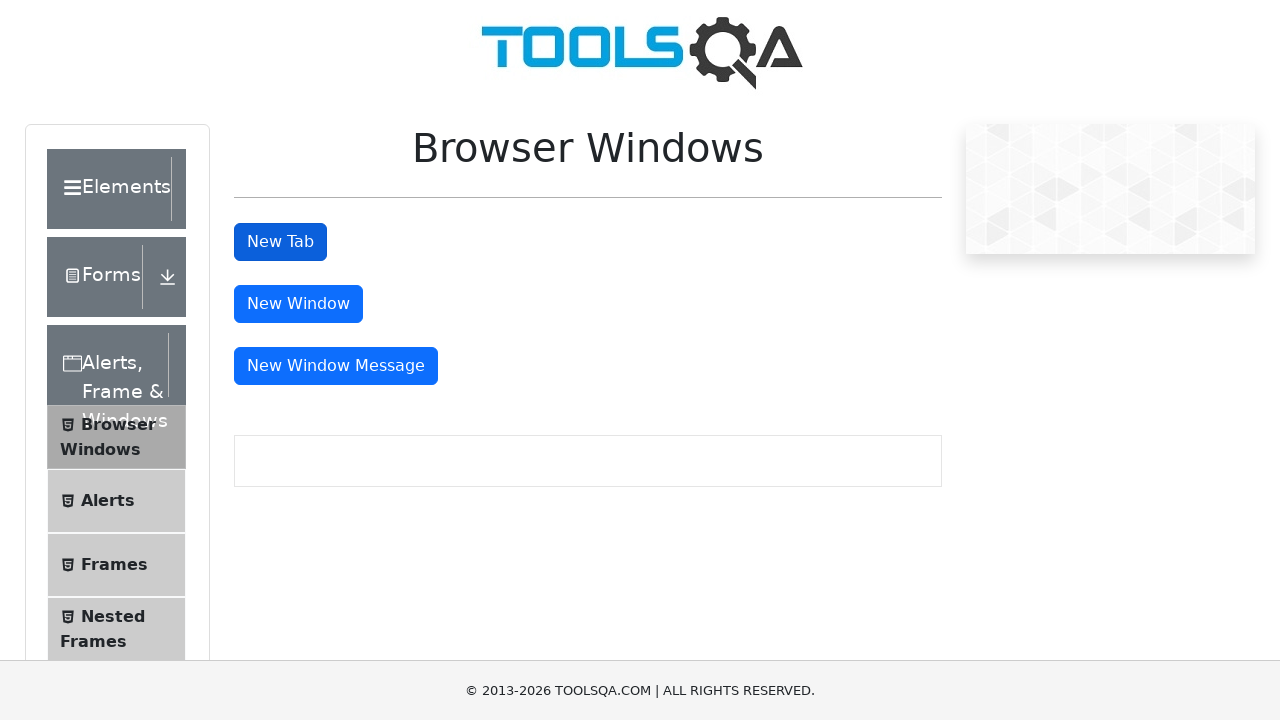

Clicked 'New Tab' button to open new browser tab at (280, 242) on #tabButton
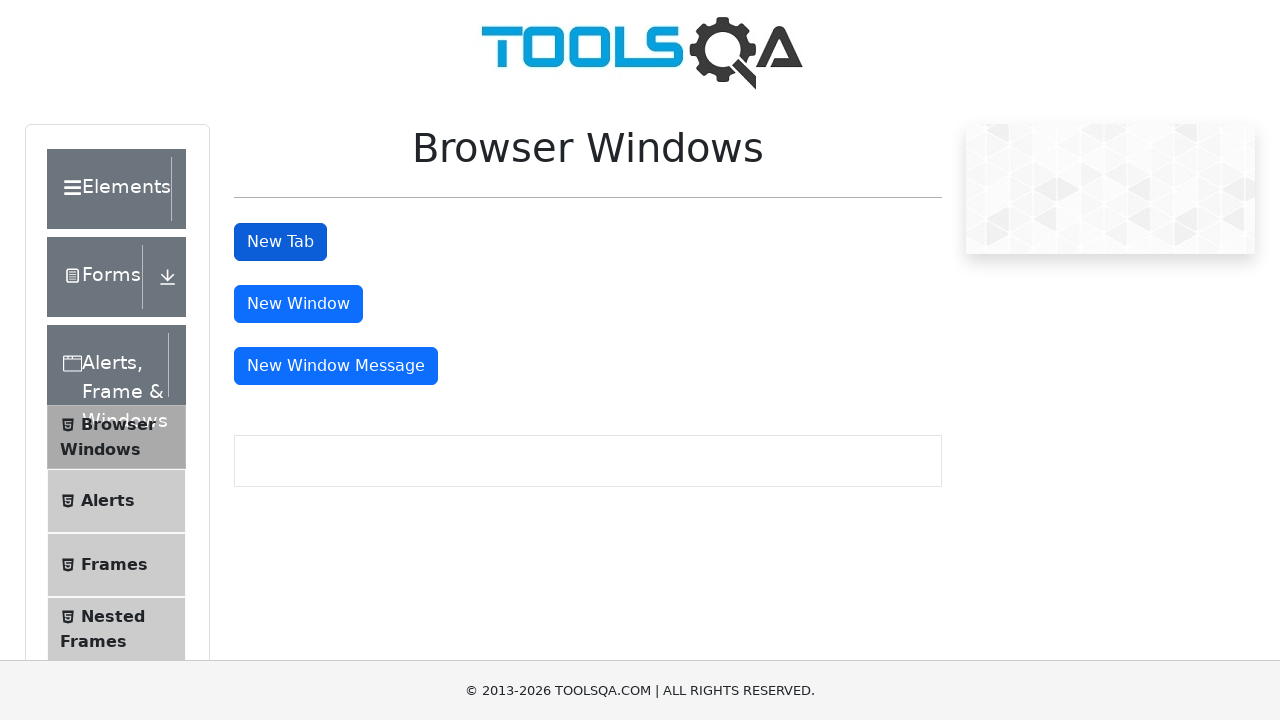

New tab opened and page object obtained
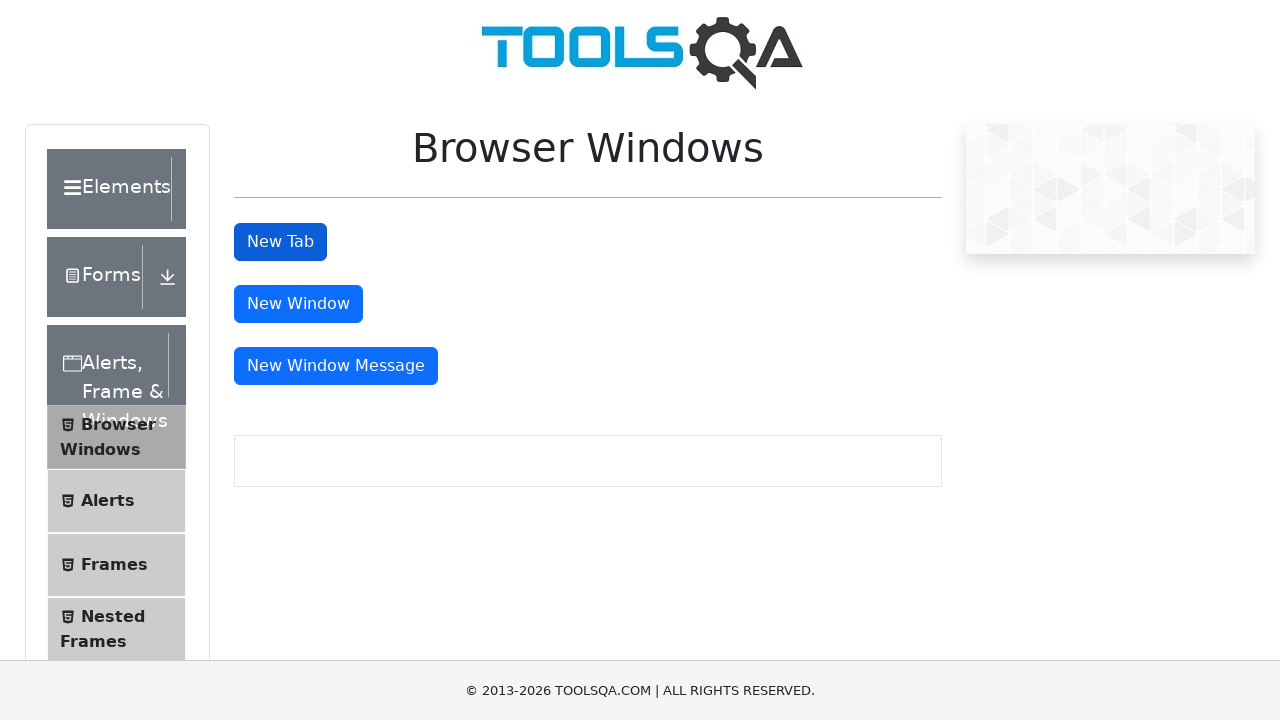

New page finished loading
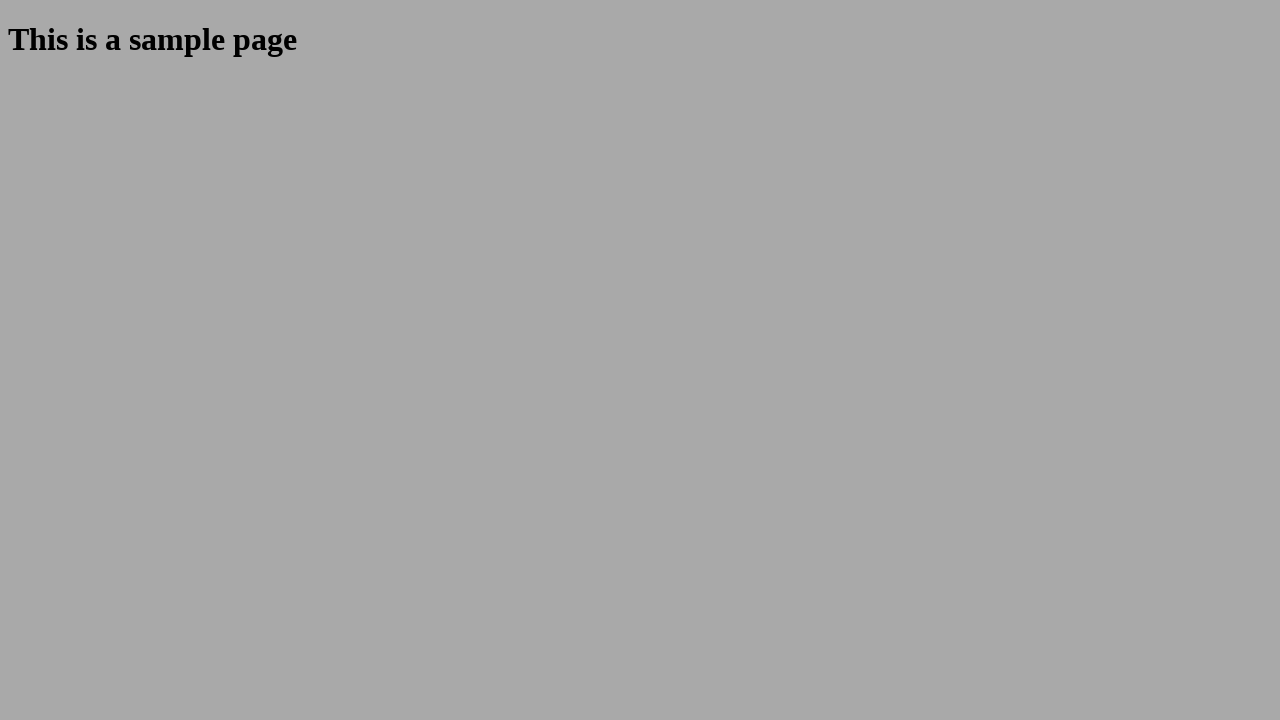

Retrieved sample heading text from new tab
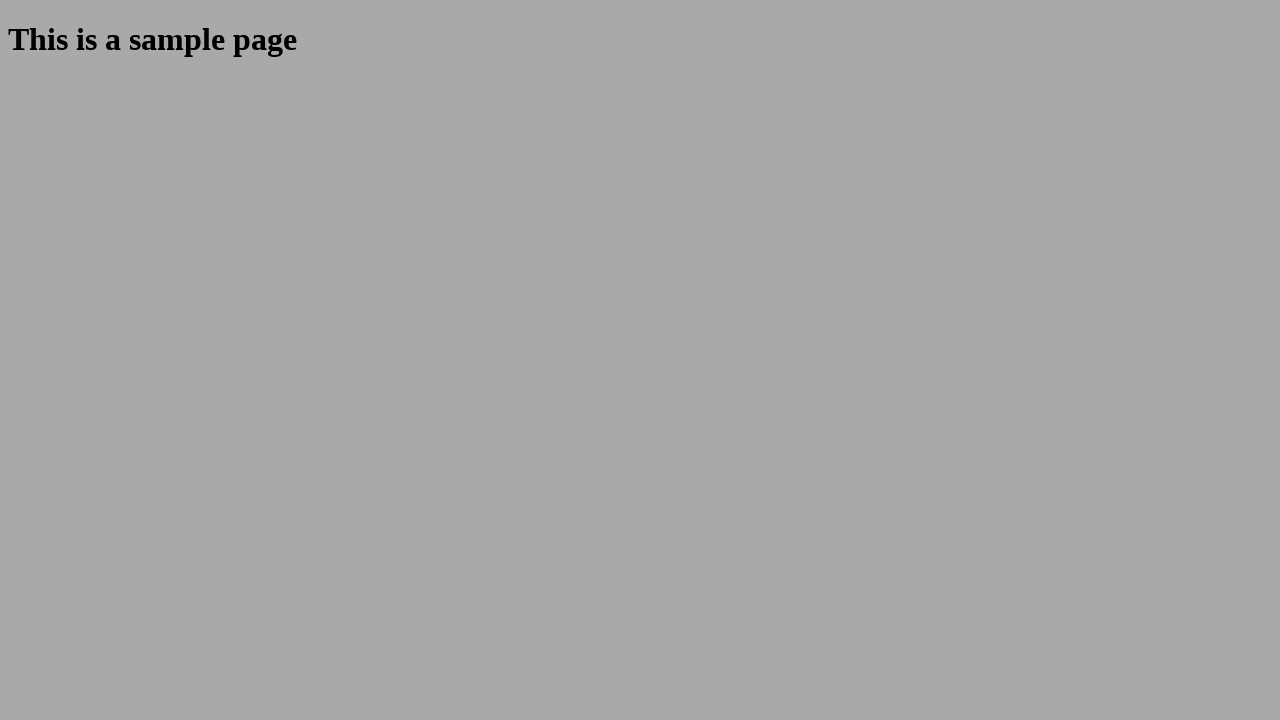

Verified sample page text is 'This is a sample page'
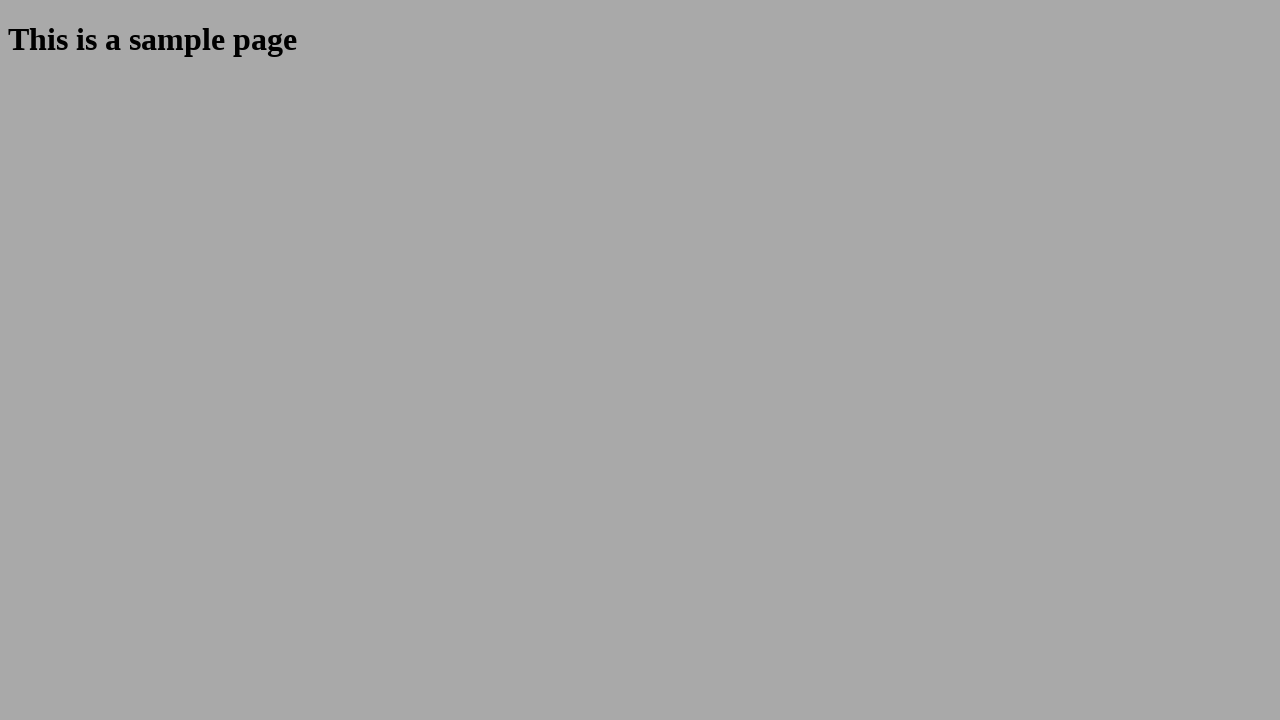

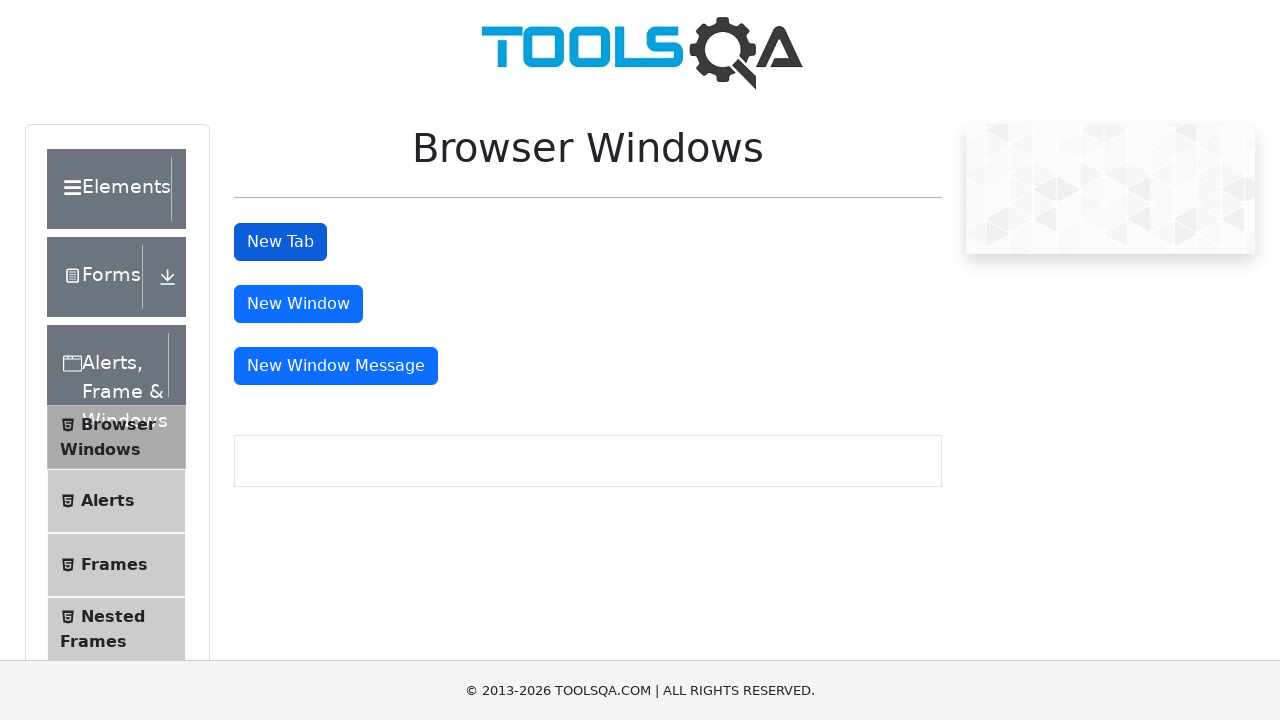